Tests checkbox functionality by clicking specific checkboxes and verifying their states

Starting URL: https://igorsmasc.github.io/praticando_selects_radio_checkbox/

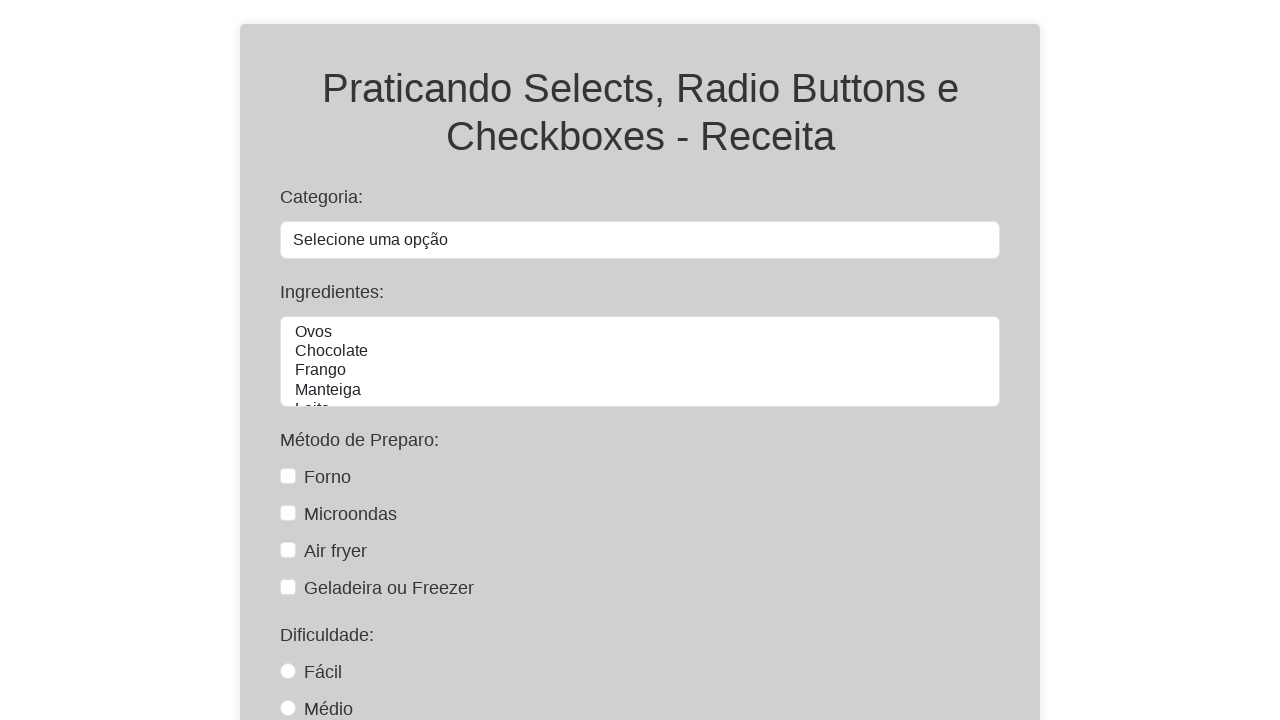

Clicked forno checkbox at (288, 476) on #forno
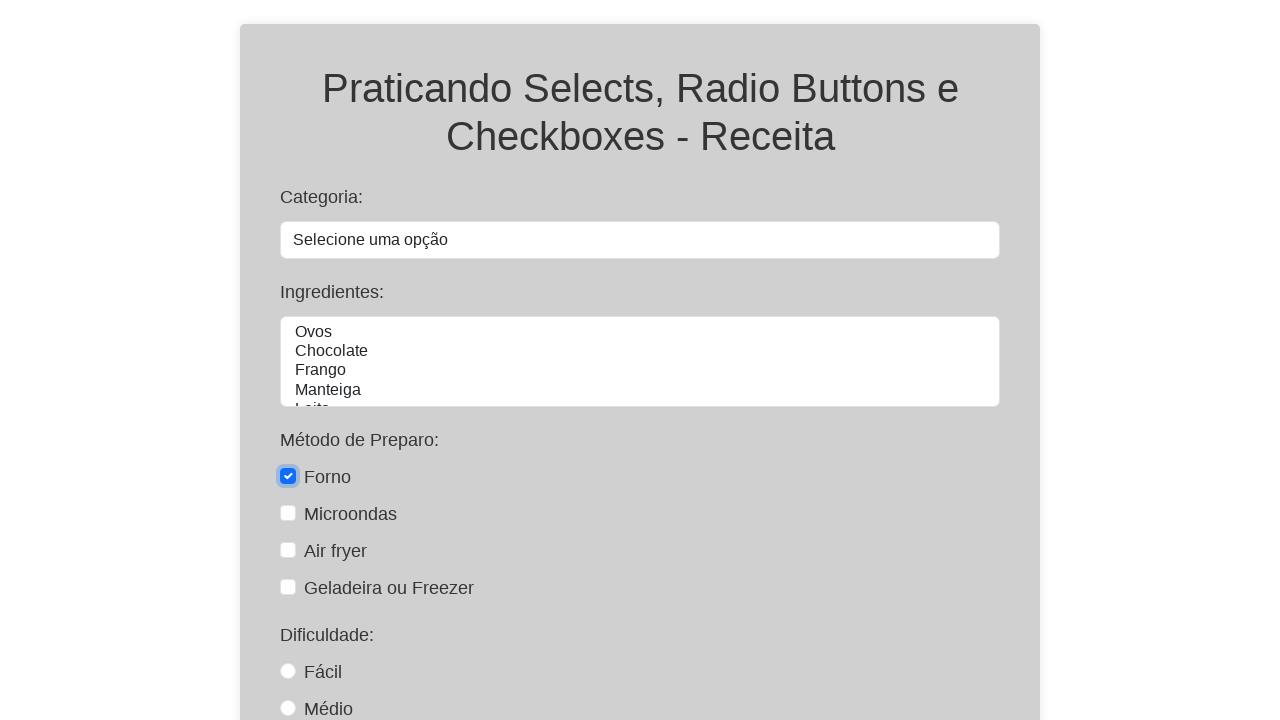

Clicked microondas checkbox at (288, 513) on #microondas
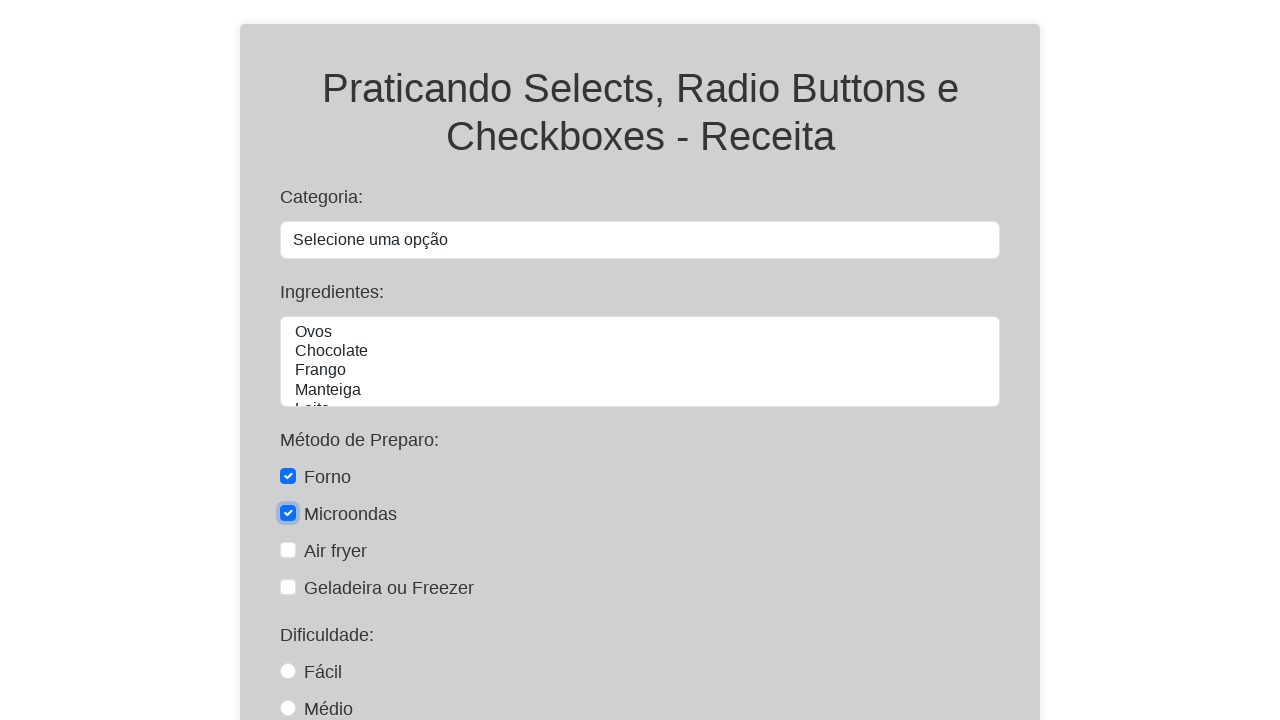

Verified forno checkbox is checked
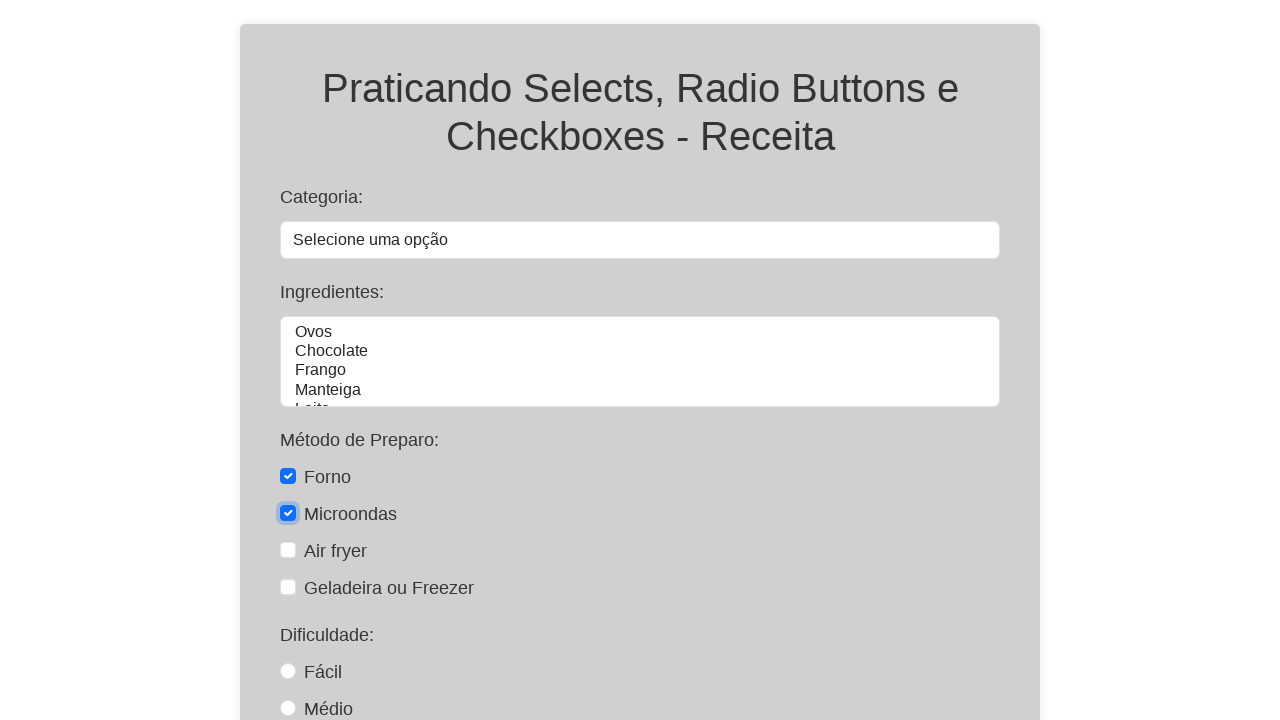

Verified microondas checkbox is checked
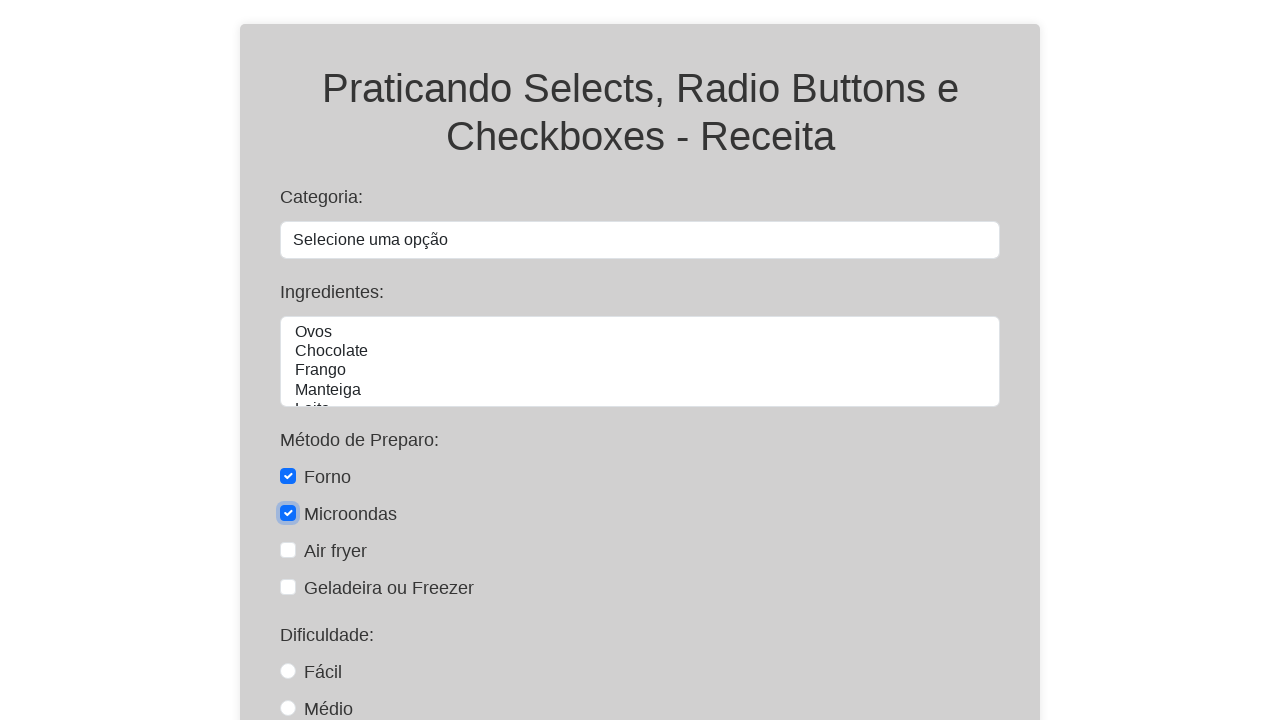

Verified air-fryer checkbox is not checked
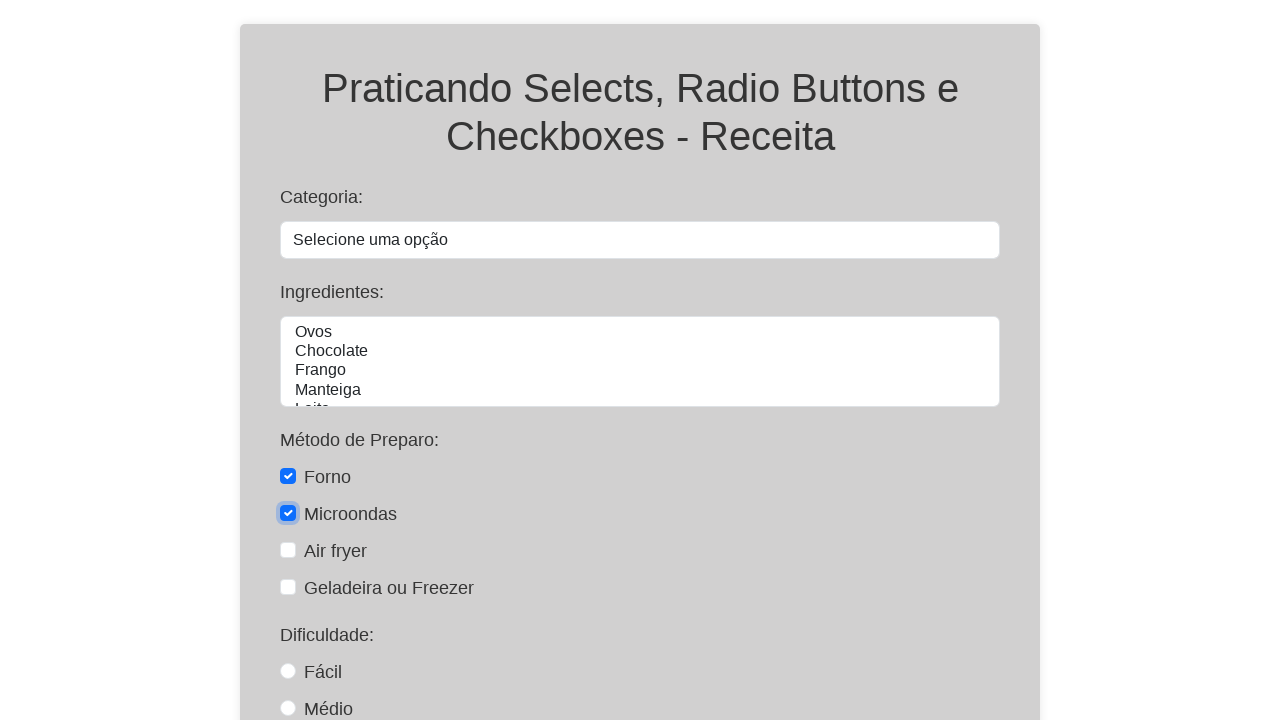

Verified geladeira checkbox is not checked
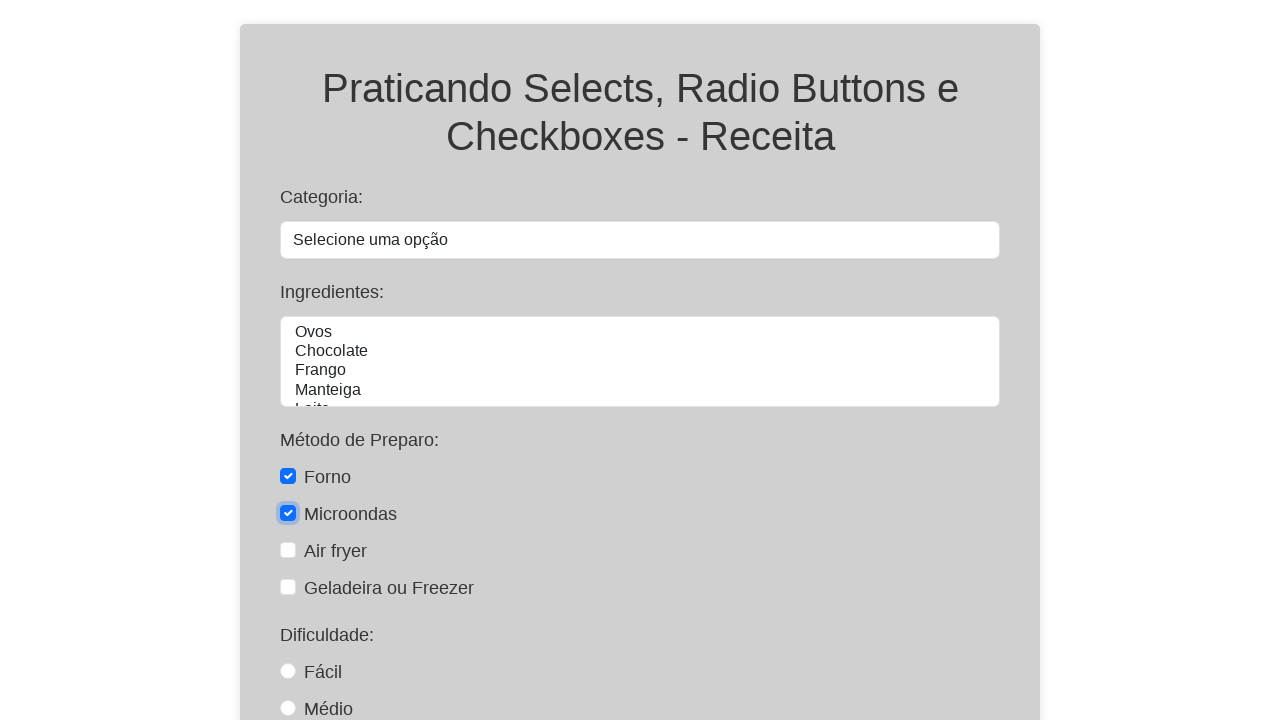

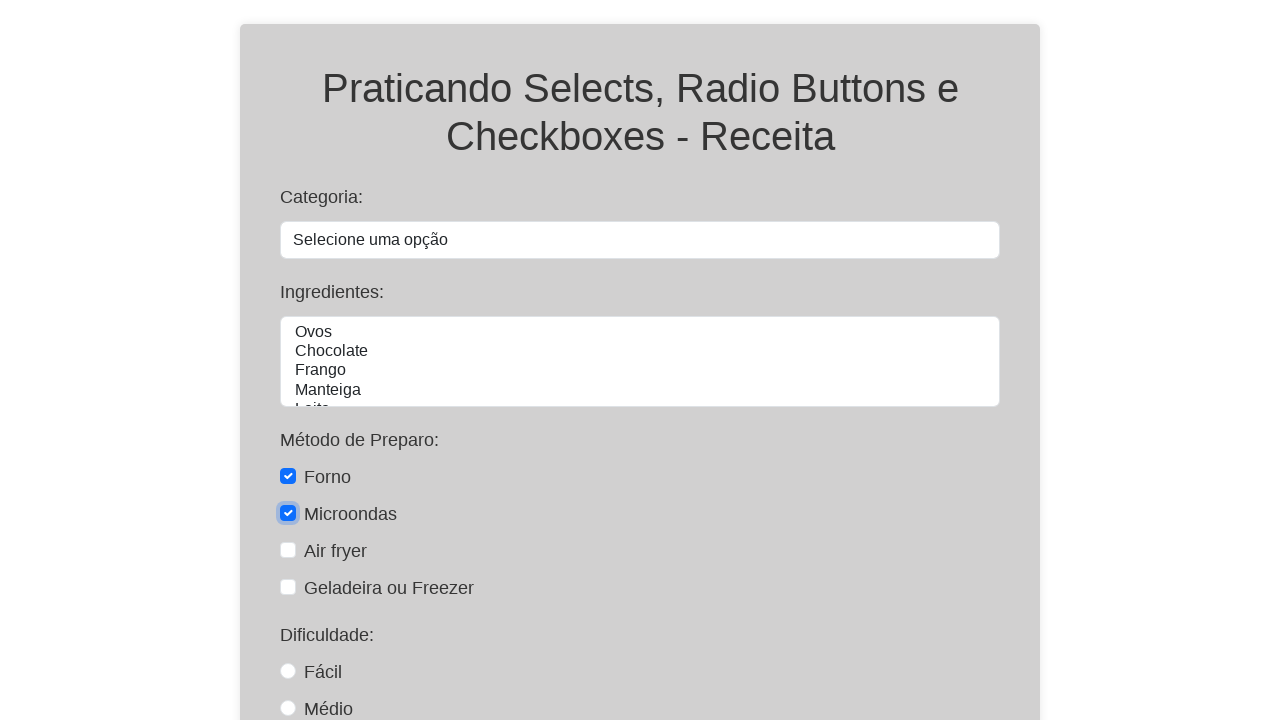